Tests form filling functionality by entering a username, email, and address, then submitting the form on the DemoQA text box page.

Starting URL: https://demoqa.com/text-box

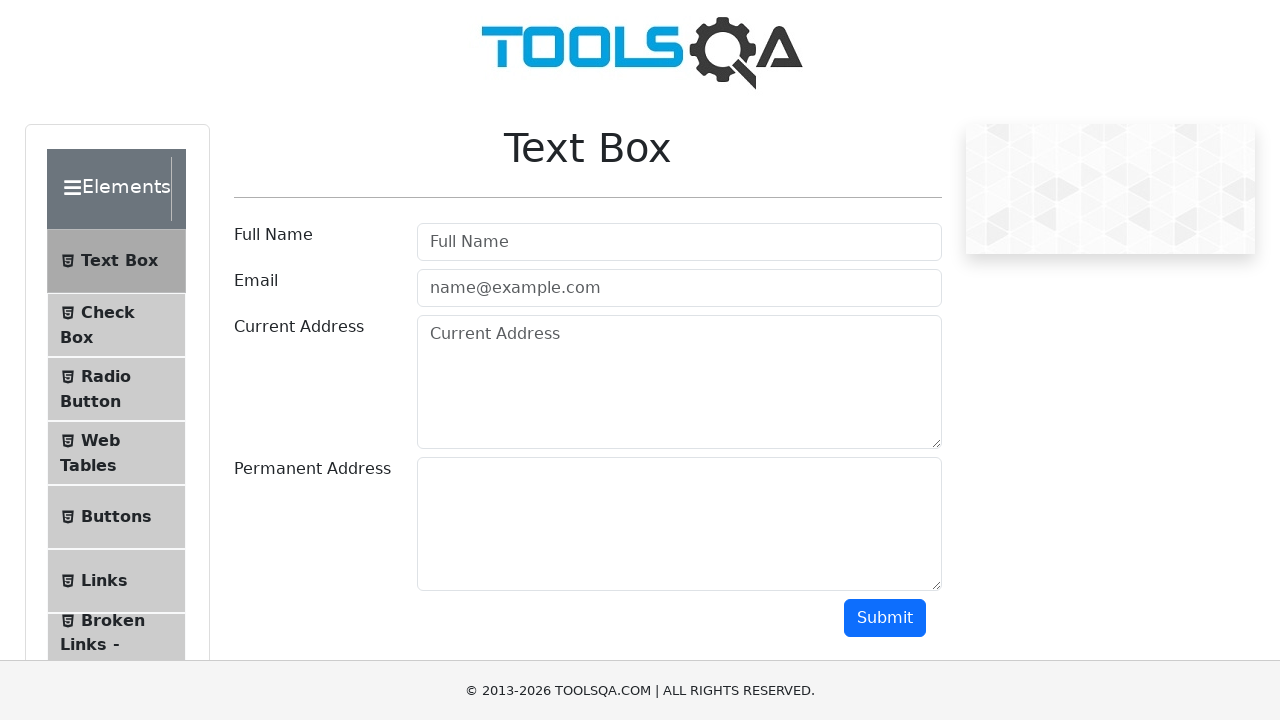

Filled username field with 'Test User' on #userName
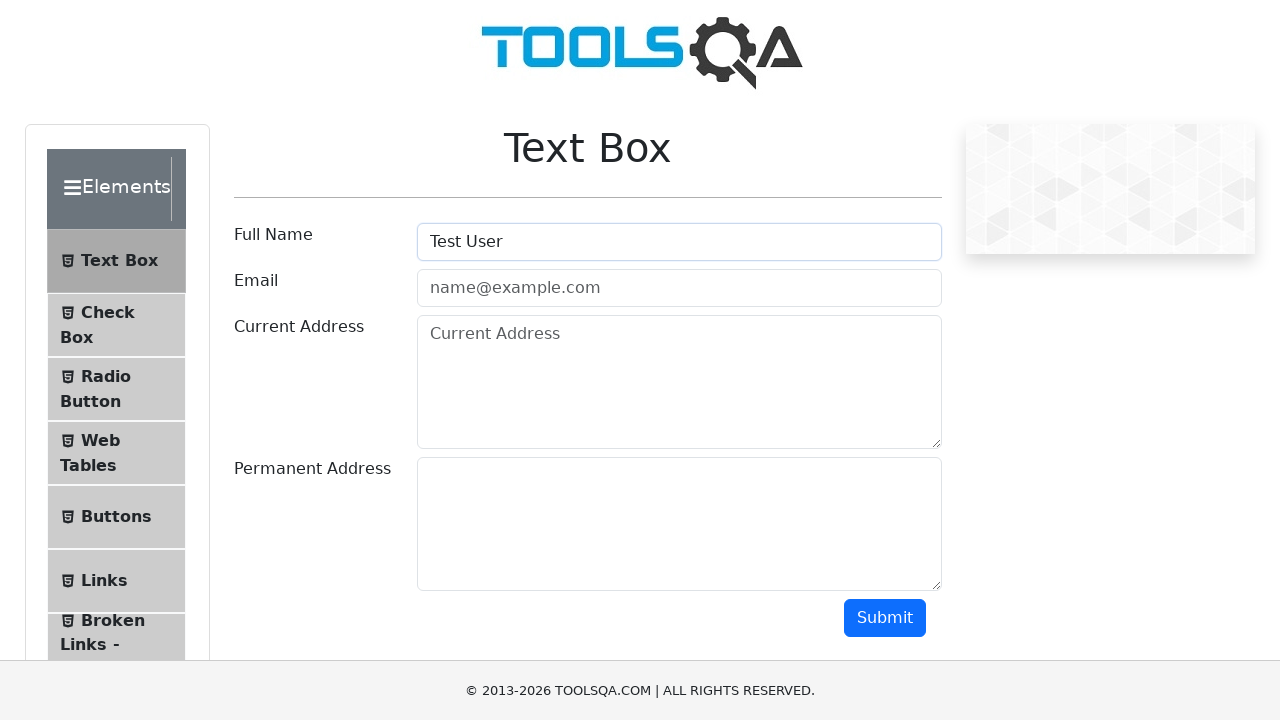

Filled email field with 'test@hi.com' on [placeholder='name@example.com']
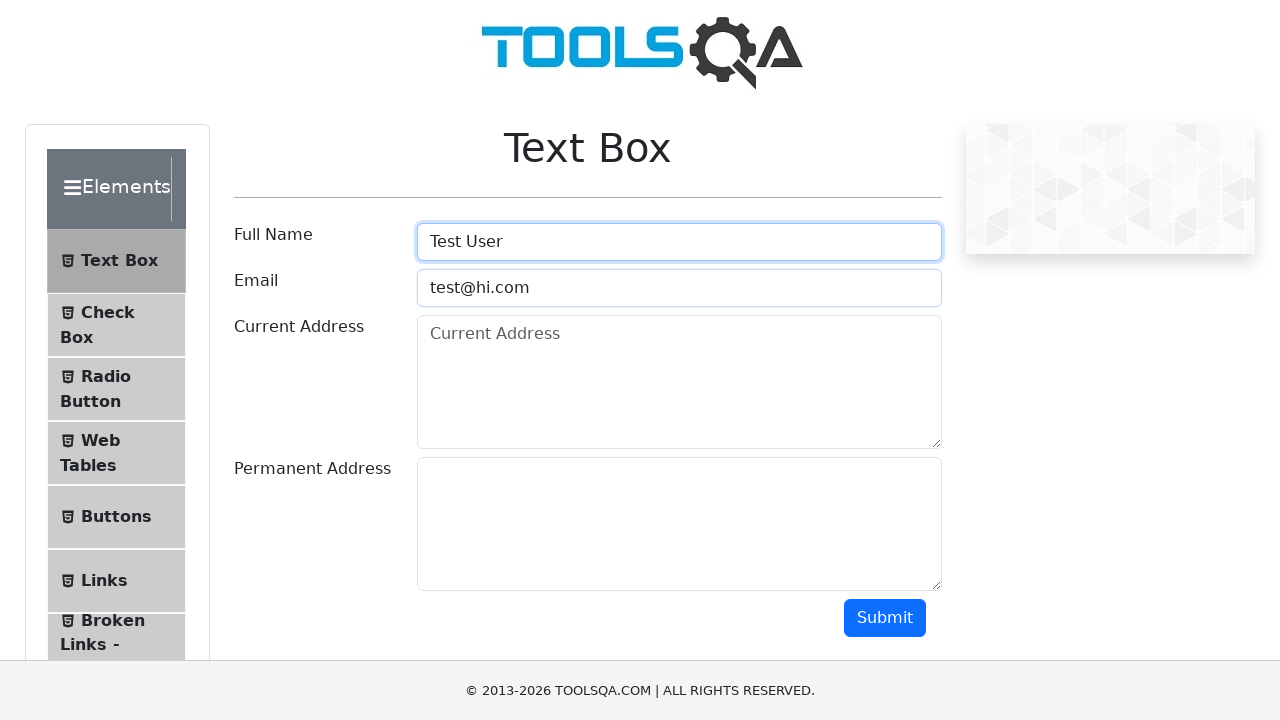

Filled address field with 'Plovdiv' on textarea >> nth=0
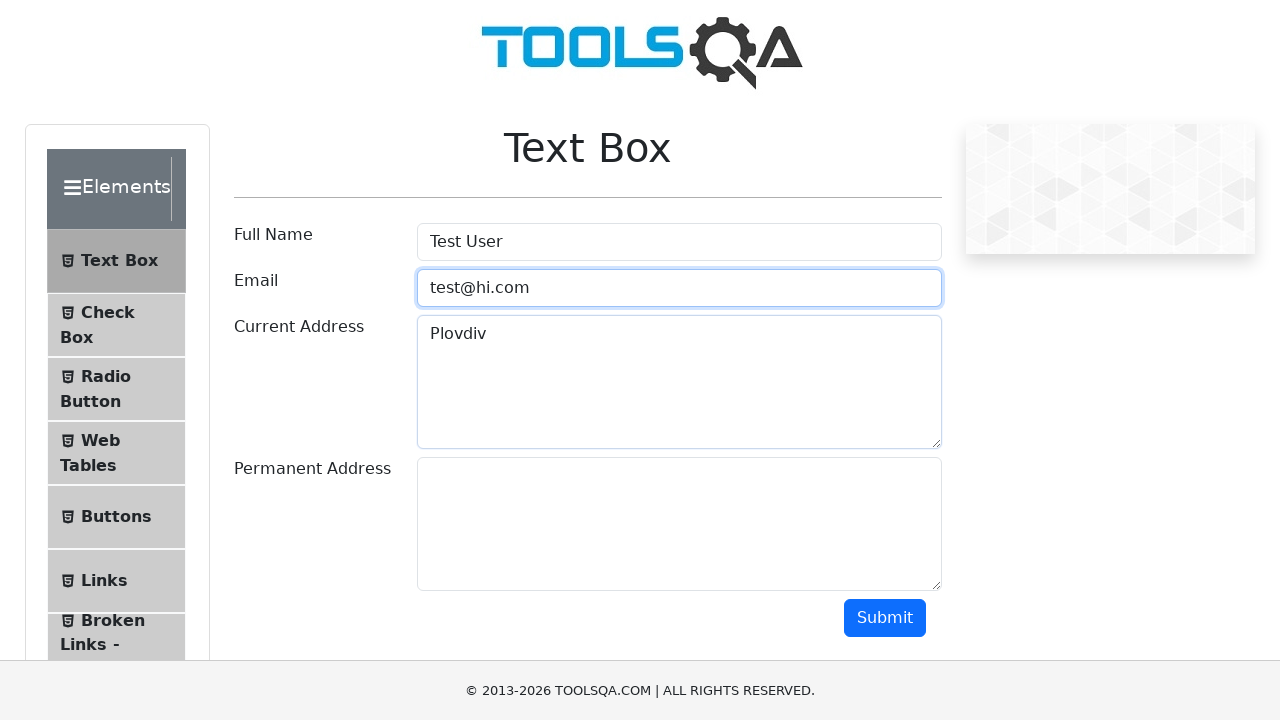

Clicked Submit button to submit the form at (885, 618) on button:has-text('Submit')
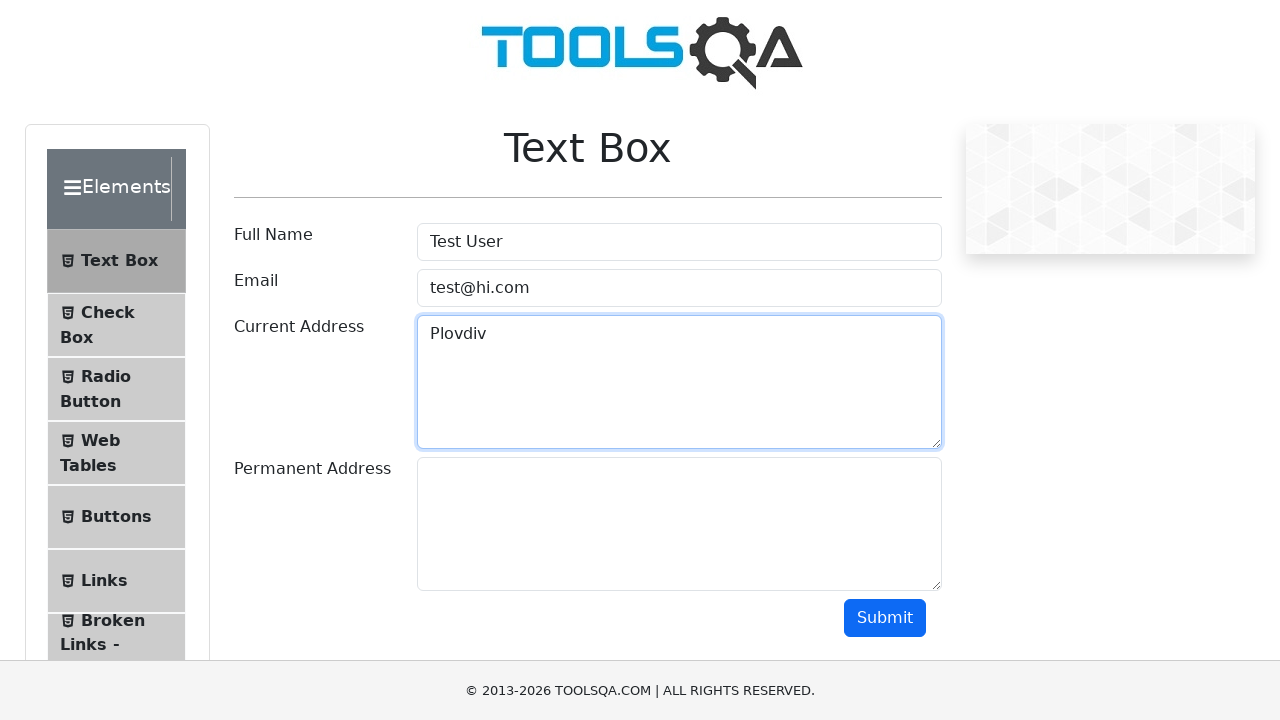

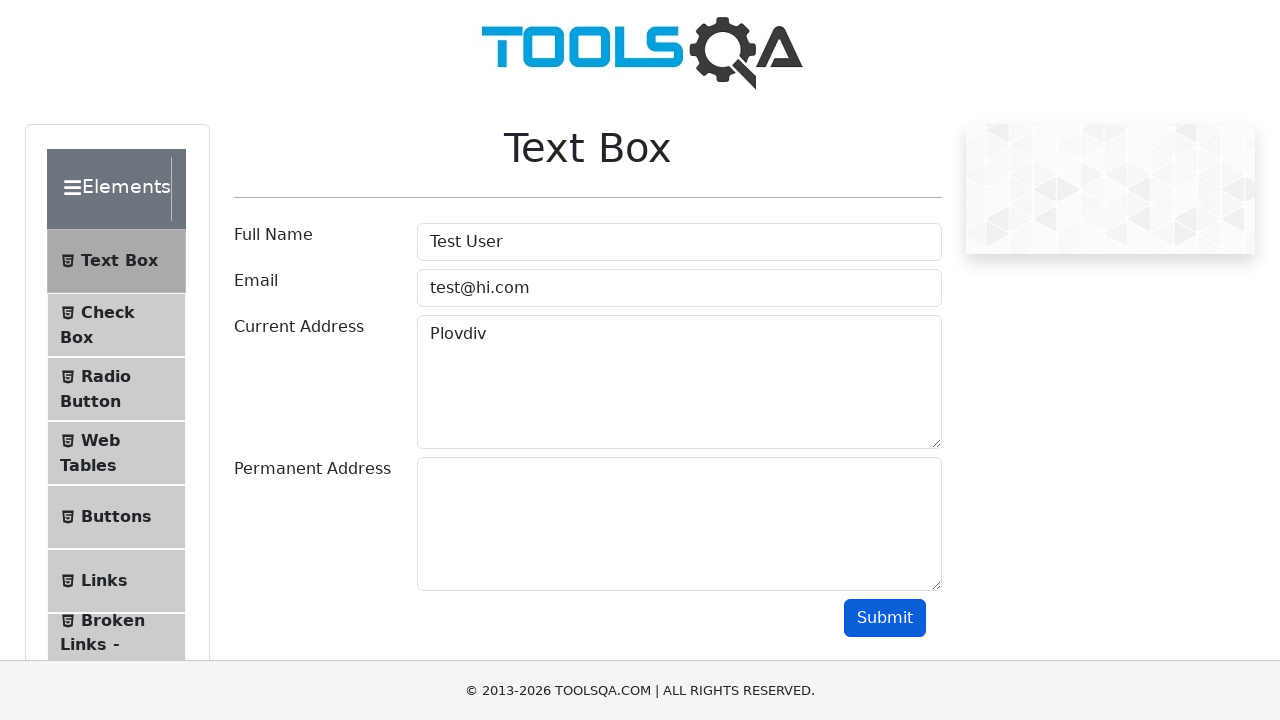